Tests the Polish business registry (REGON) search functionality by entering a business registration number, clicking search, and navigating to view the detailed business information page.

Starting URL: https://wyszukiwarkaregon.stat.gov.pl/appBIR/index.aspx

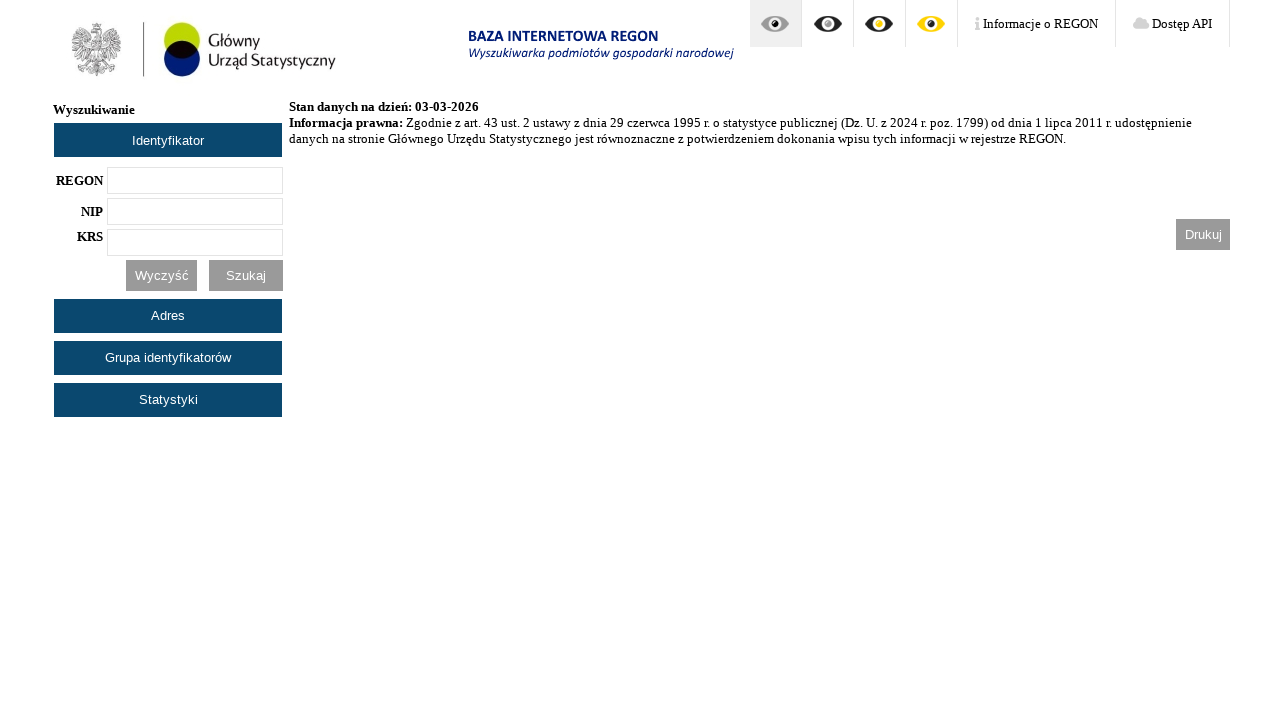

REGON input field is available
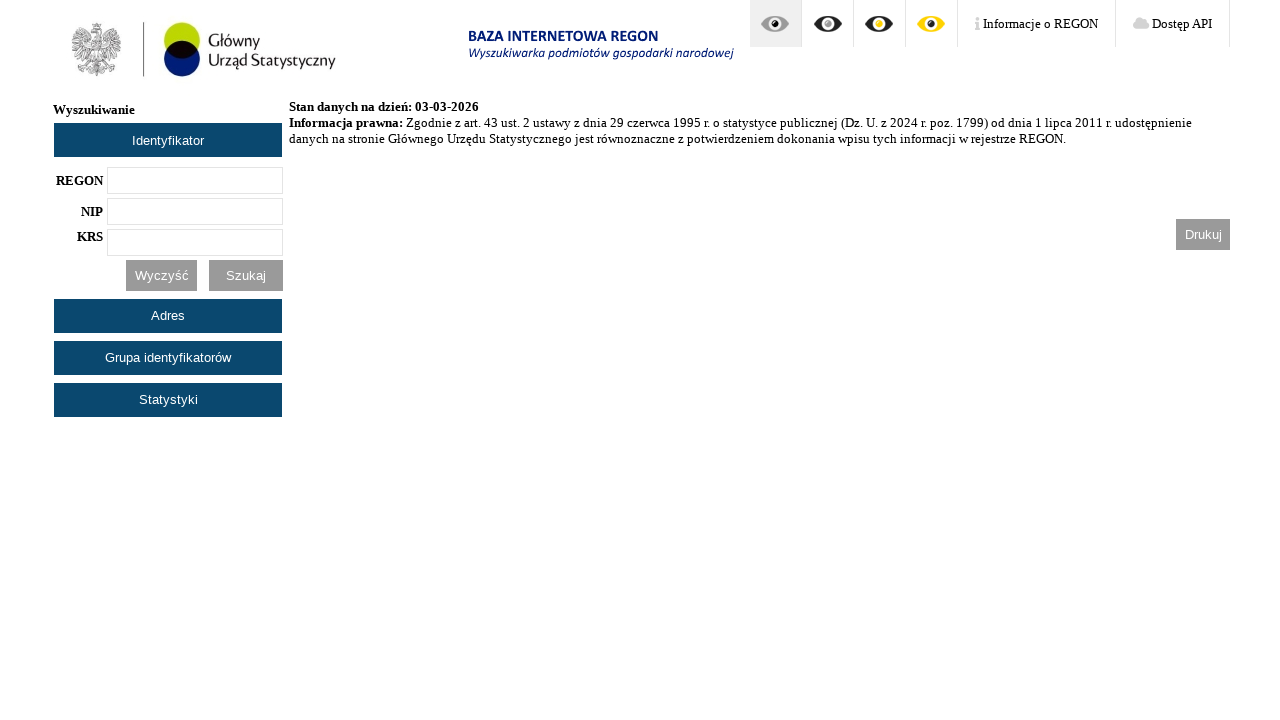

Entered business registration number 610188201 into REGON field on #txtRegon
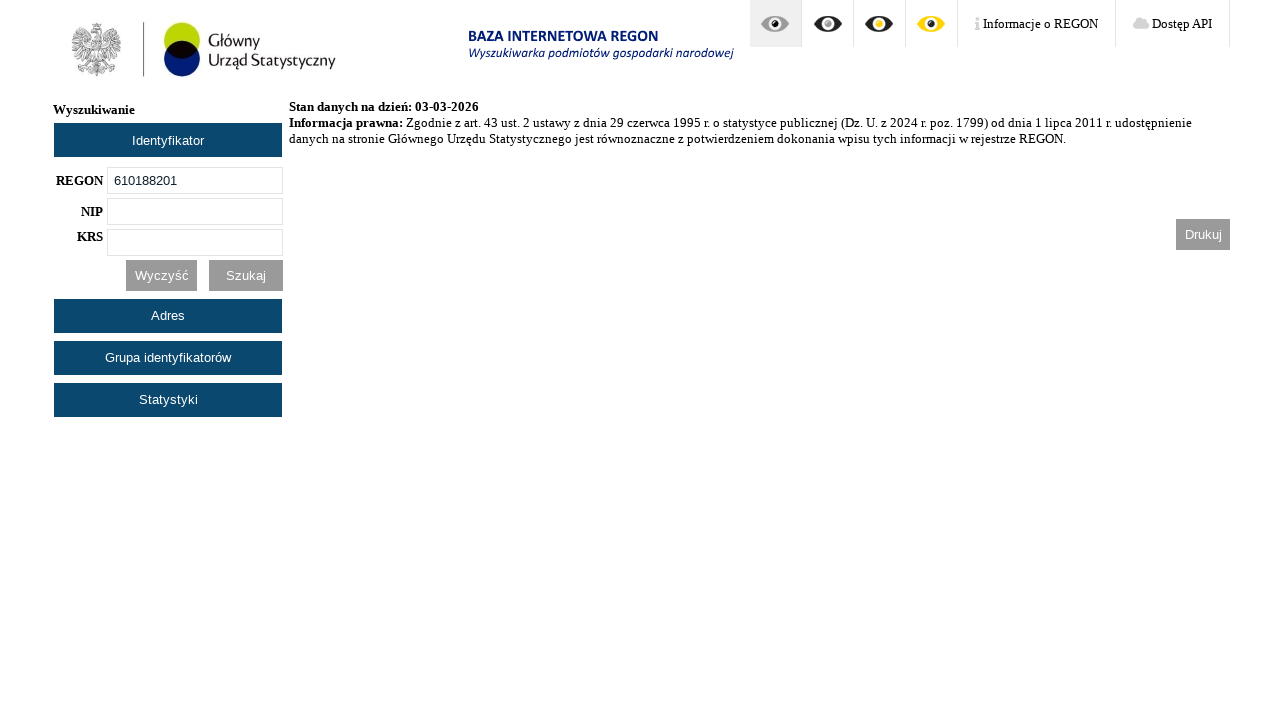

Clicked search button to find business registration at (246, 275) on #btnSzukaj
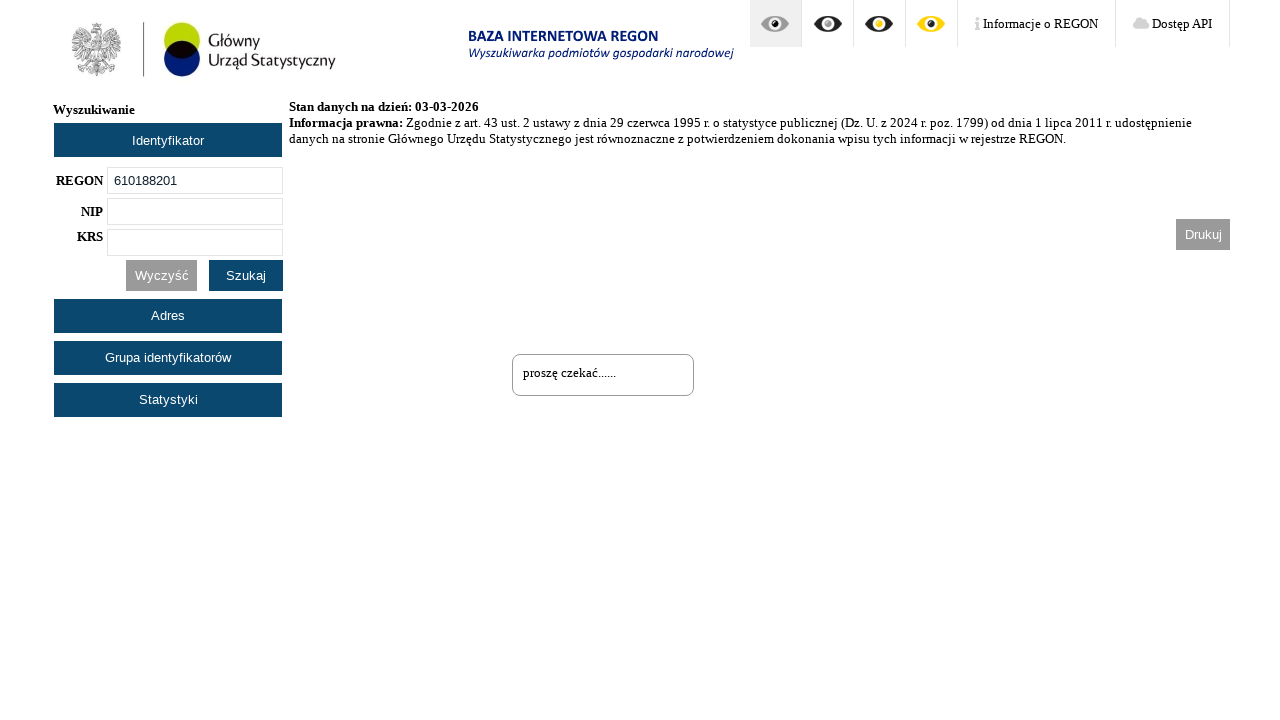

Search results loaded and business entry link is available
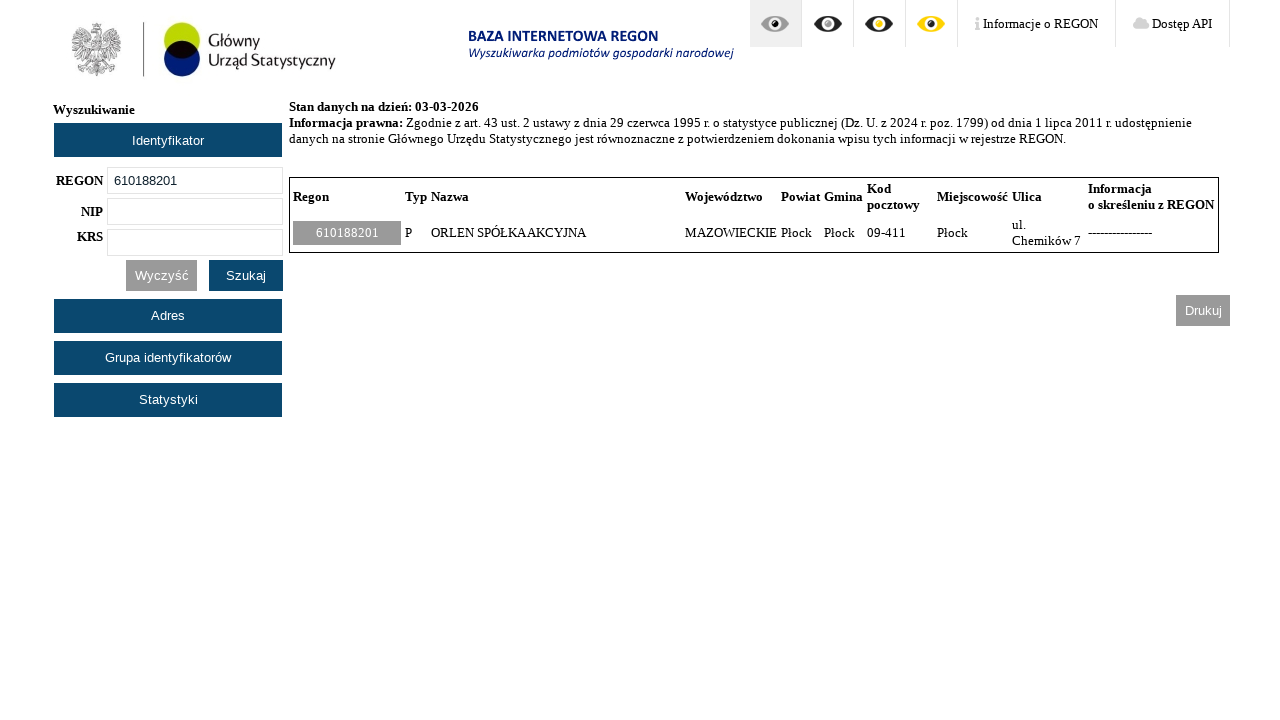

Clicked on the first business search result to view detailed information at (347, 233) on xpath=//div[@id='divListaJednostek']//a >> nth=0
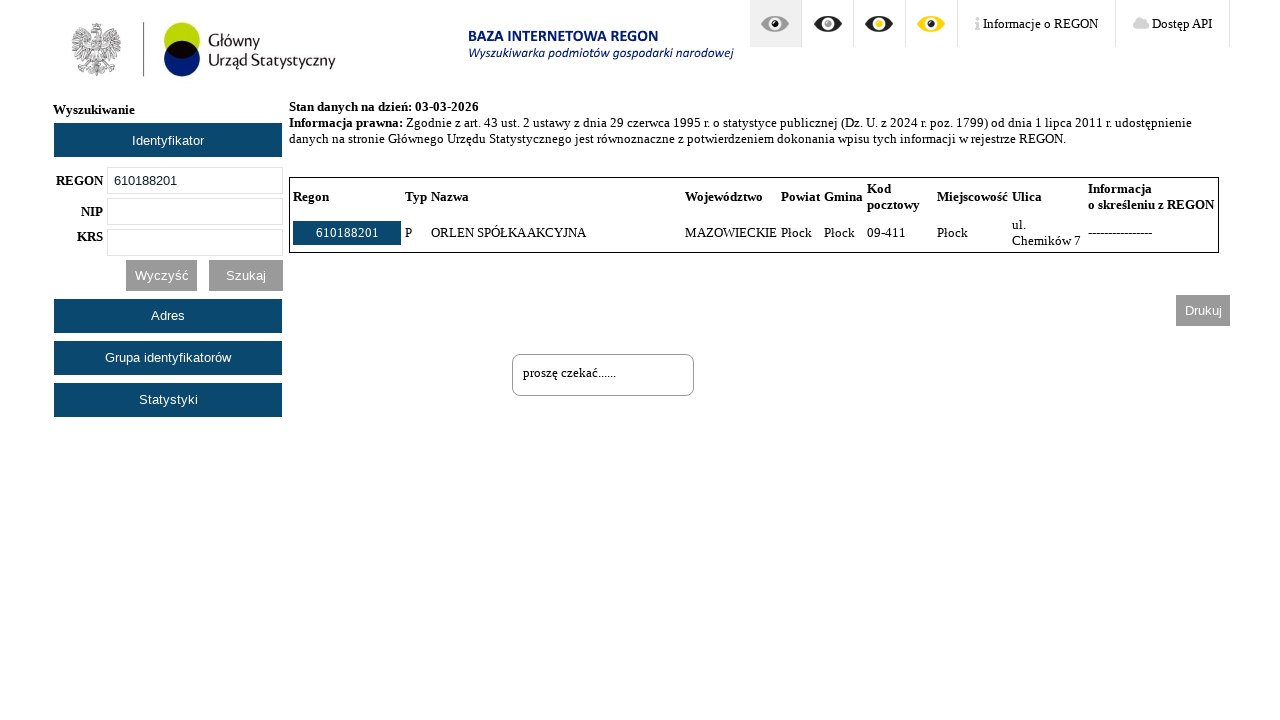

Business details page loaded with complete company information table
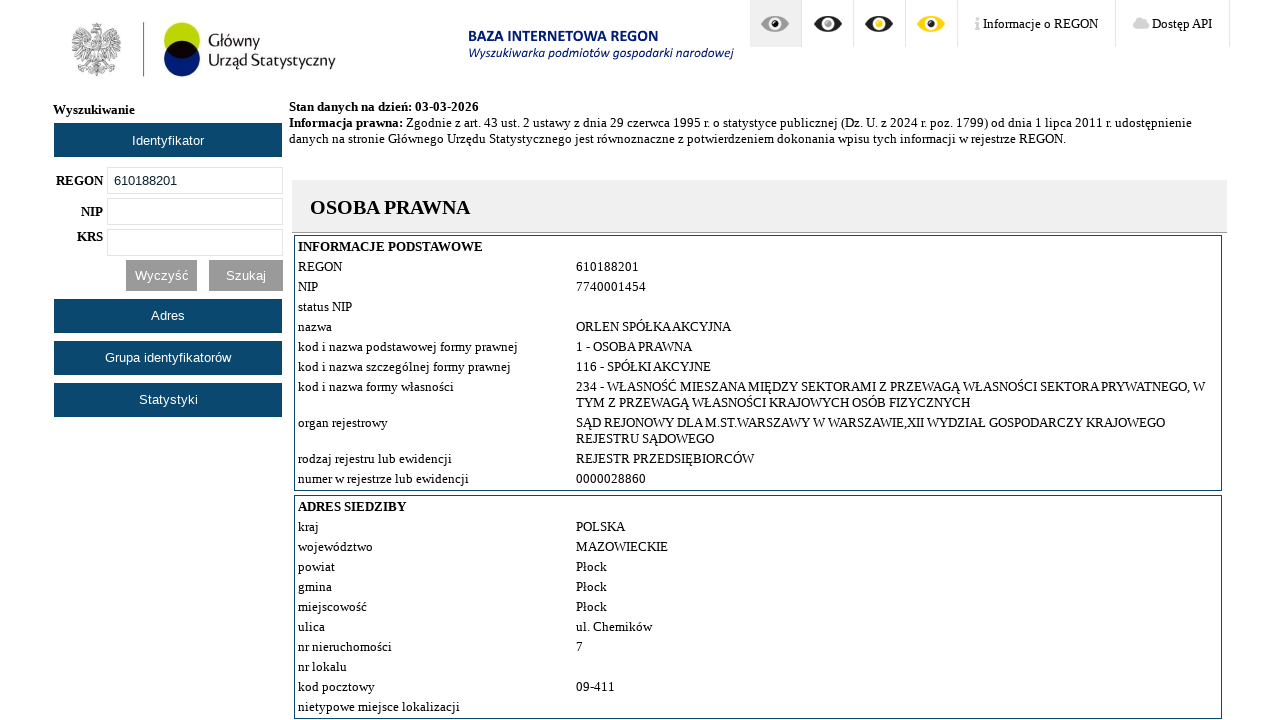

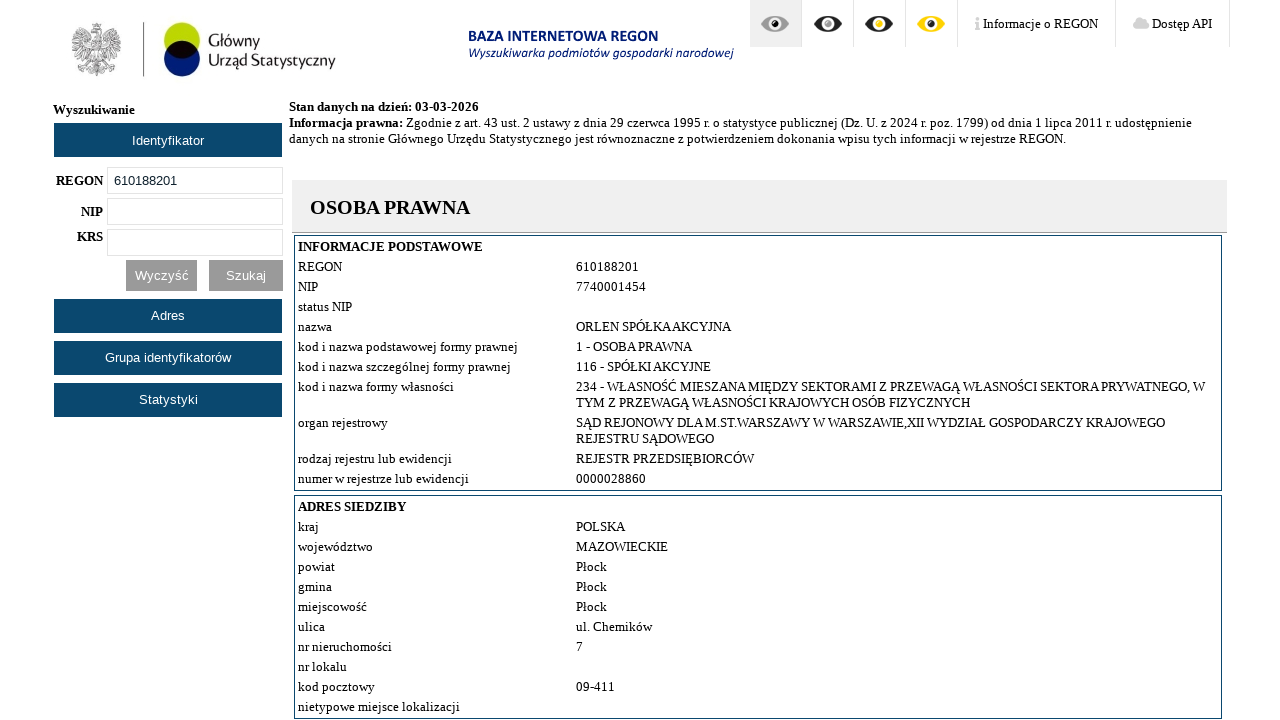